Tests keyboard actions by typing text in the first textarea, selecting all with Ctrl+A, copying with Ctrl+C, tabbing to the next textarea, and pasting with Ctrl+V to demonstrate keyboard shortcuts functionality.

Starting URL: https://text-compare.com/

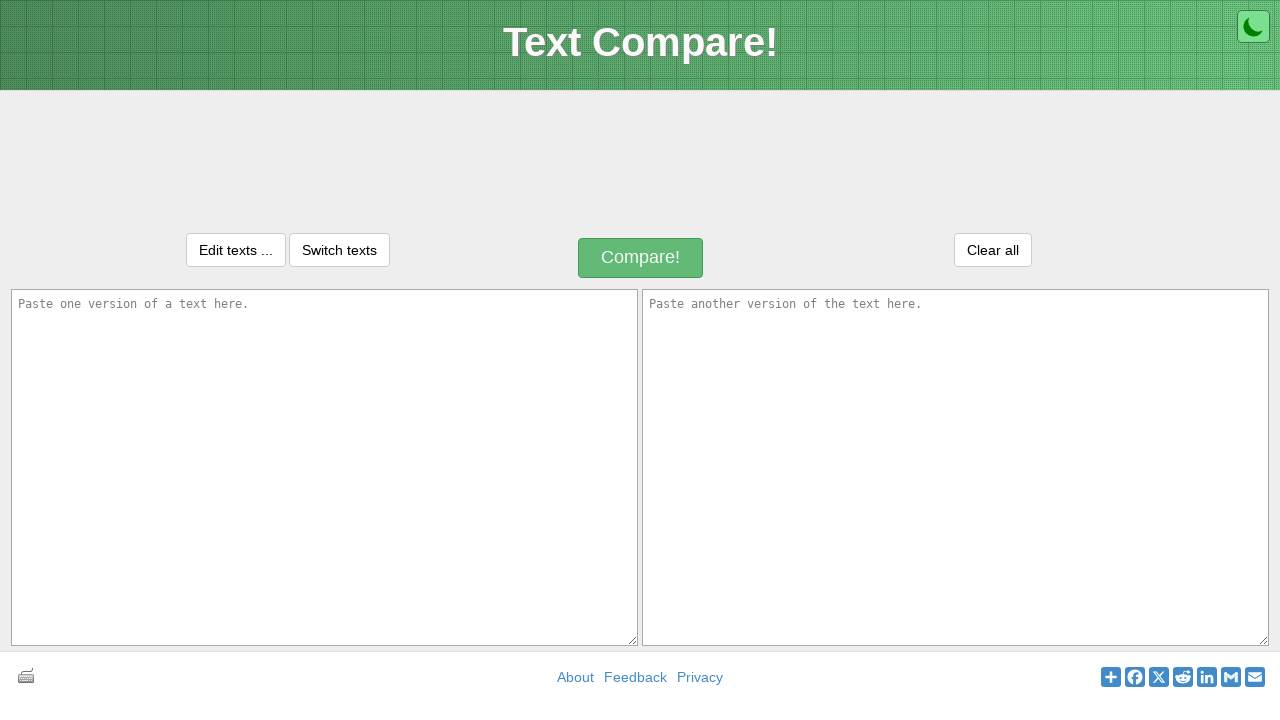

Filled first textarea with 'WELCOME TO AUTOMATION' on textarea#inputText1
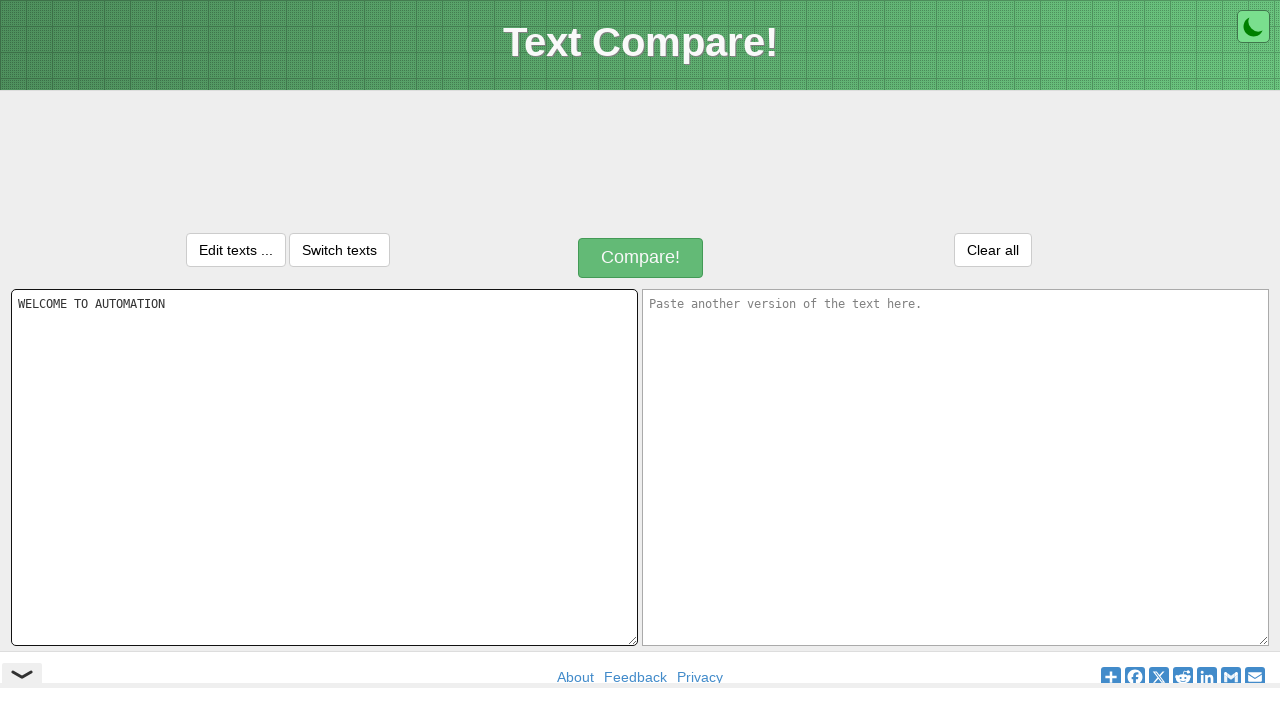

Clicked on first textarea to ensure focus at (324, 467) on textarea#inputText1
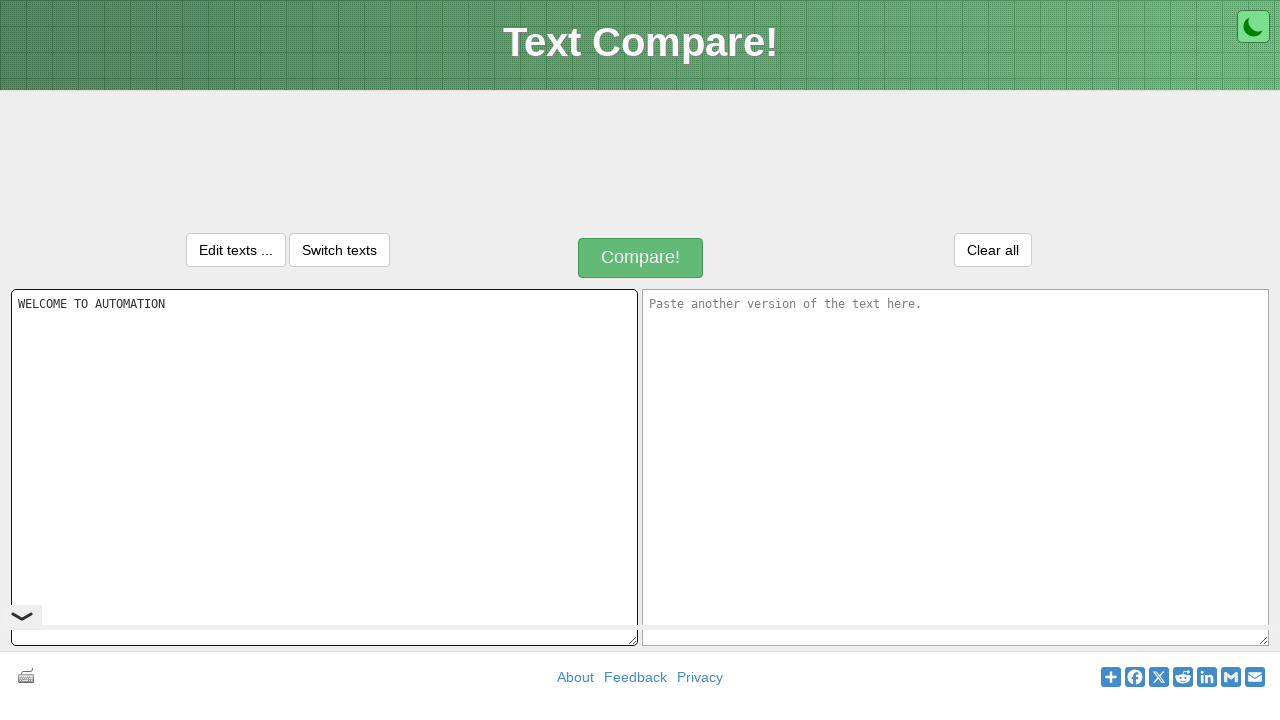

Selected all text in first textarea using Ctrl+A
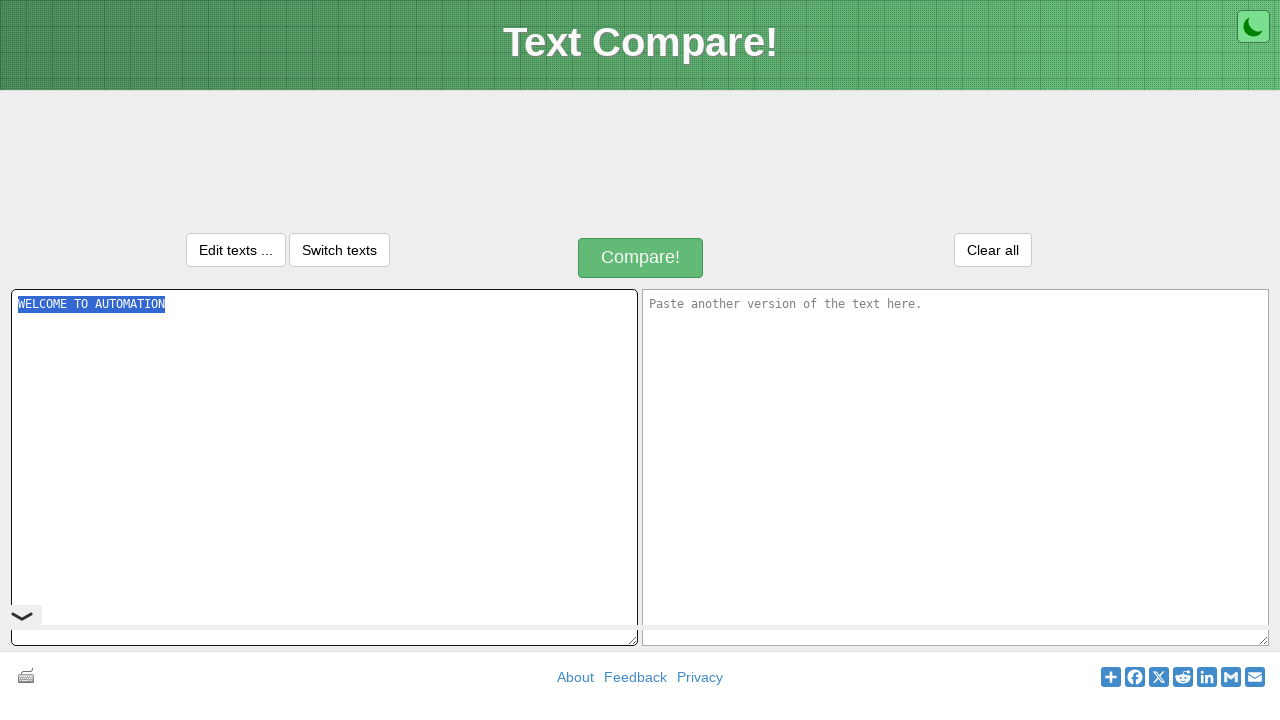

Copied selected text using Ctrl+C
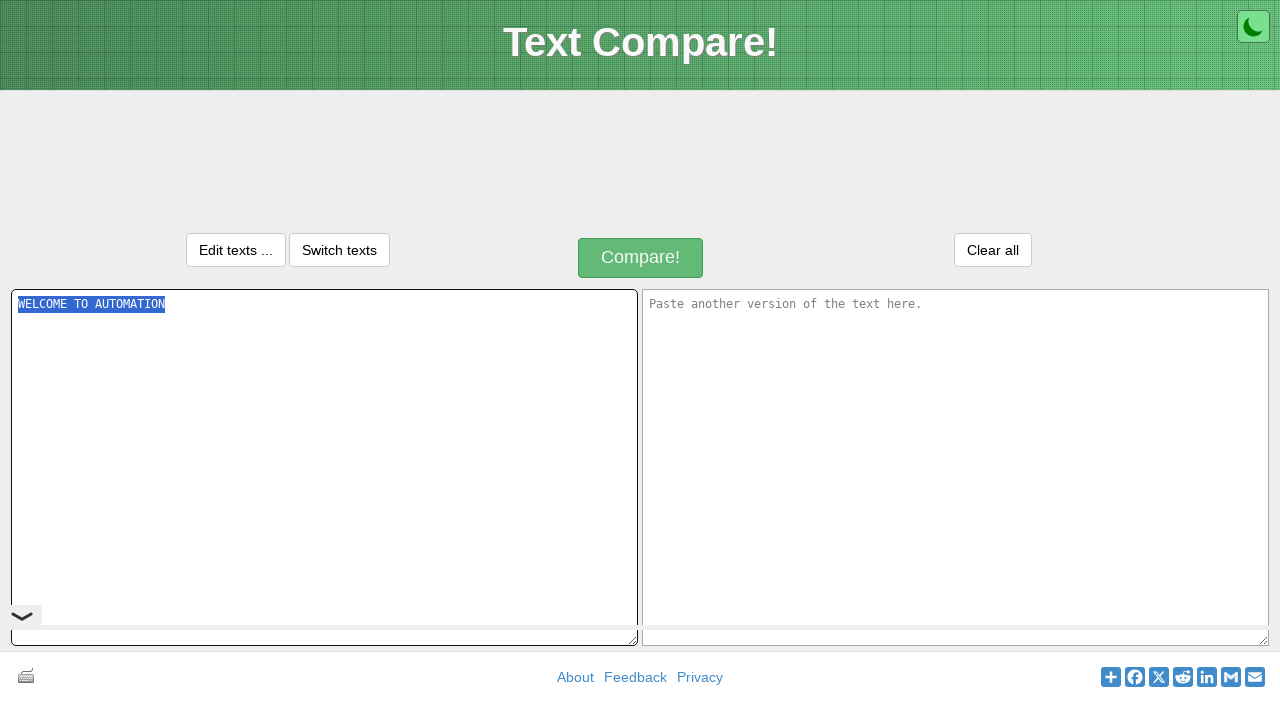

Pressed Tab to move focus to next textarea
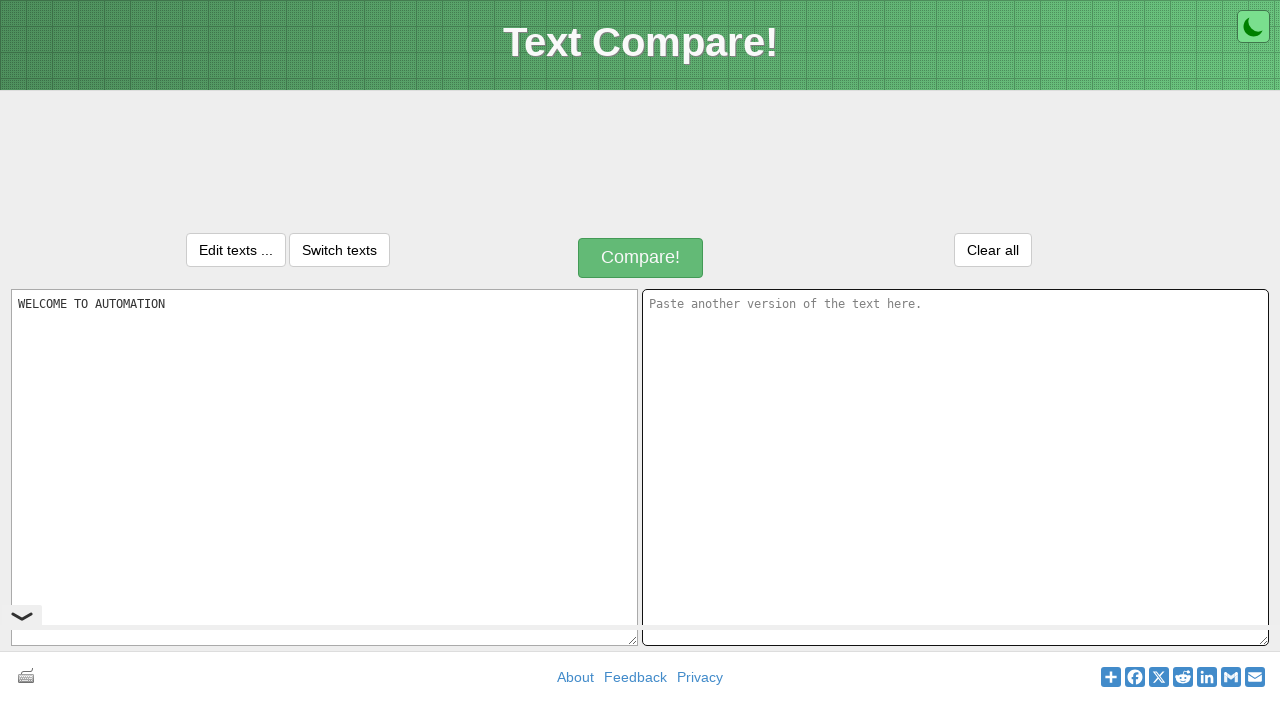

Pasted copied text into second textarea using Ctrl+V
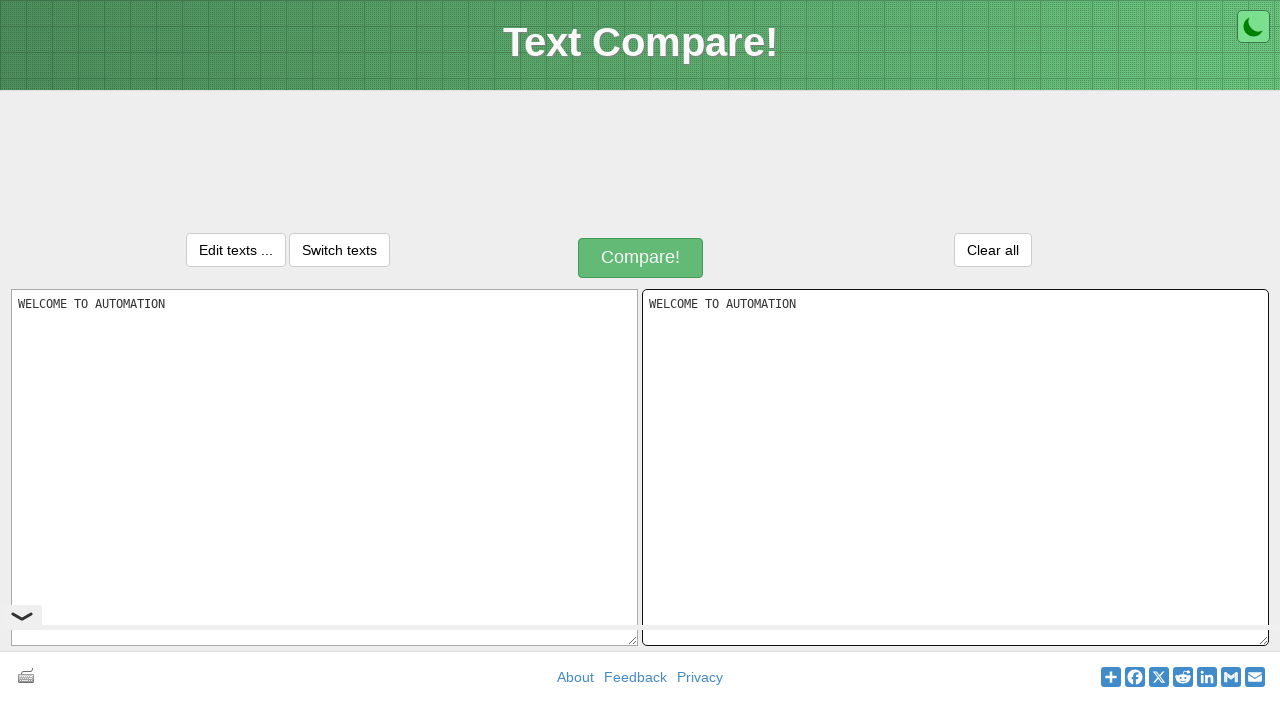

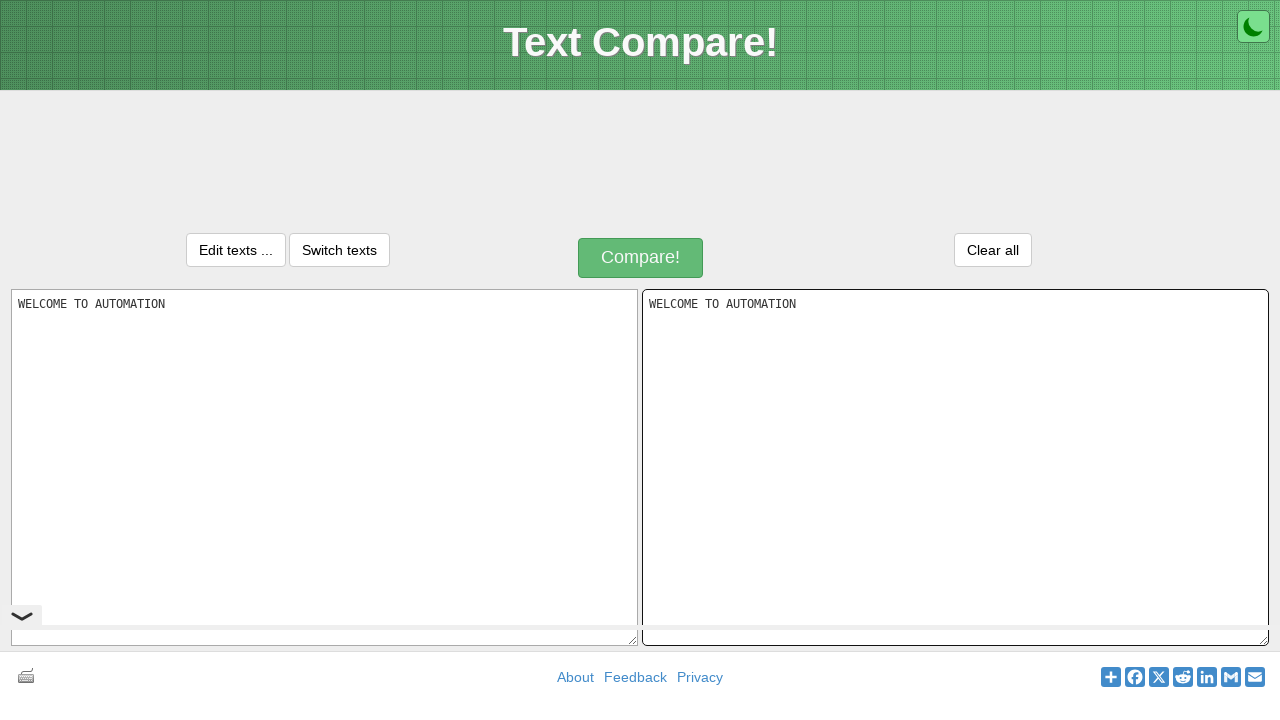